Tests checkbox functionality on a dynamic controls page by clicking the checkbox twice to toggle its selected state

Starting URL: https://training-support.net/webelements/dynamic-controls

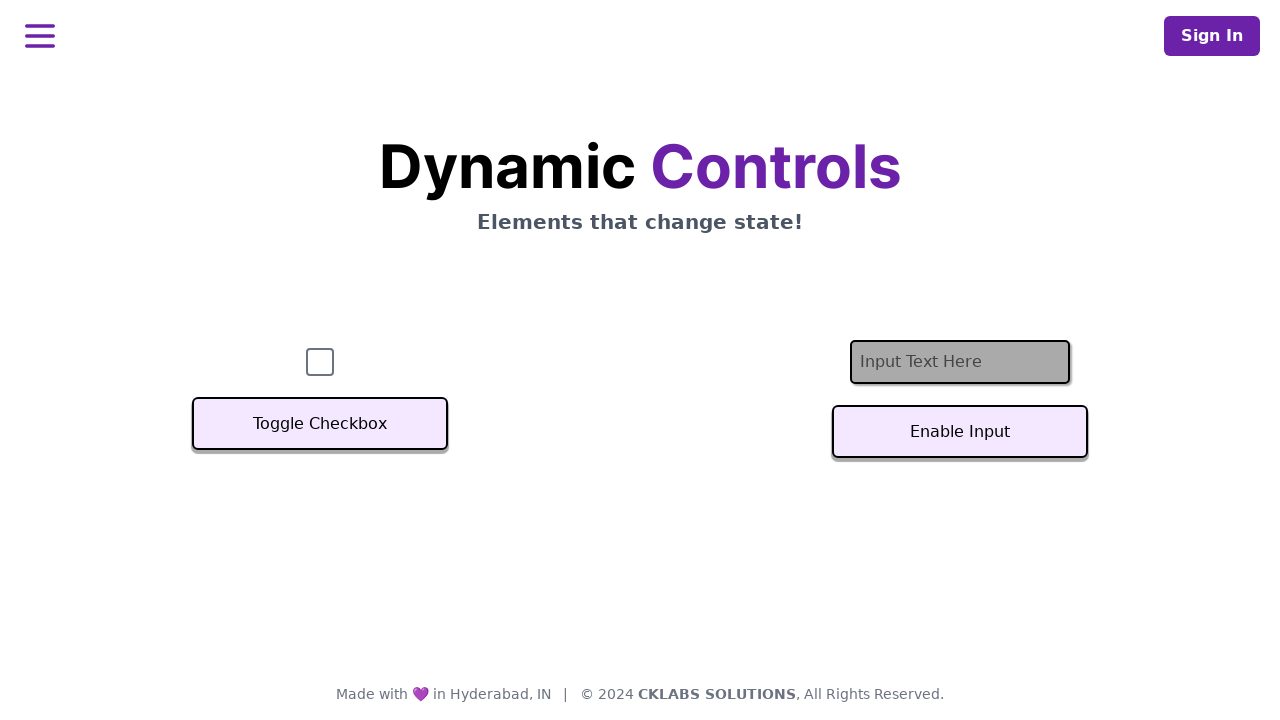

Navigated to dynamic controls page
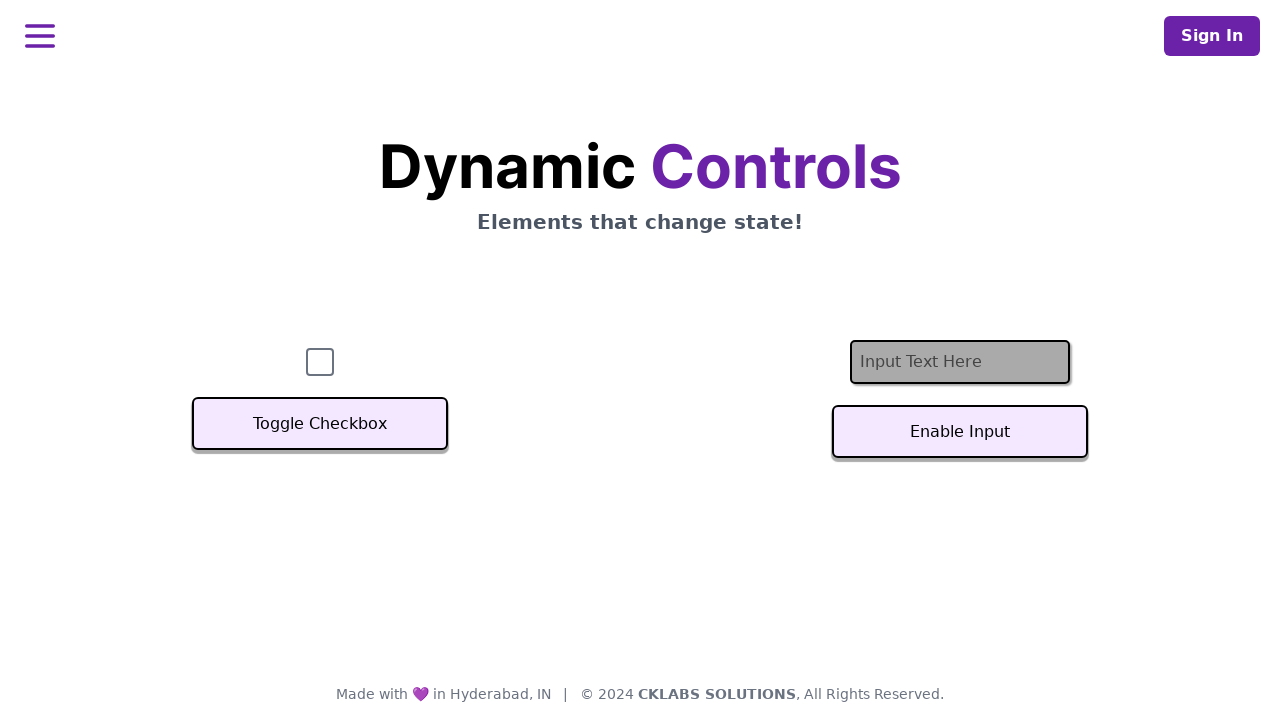

Clicked checkbox to select it at (320, 362) on #checkbox
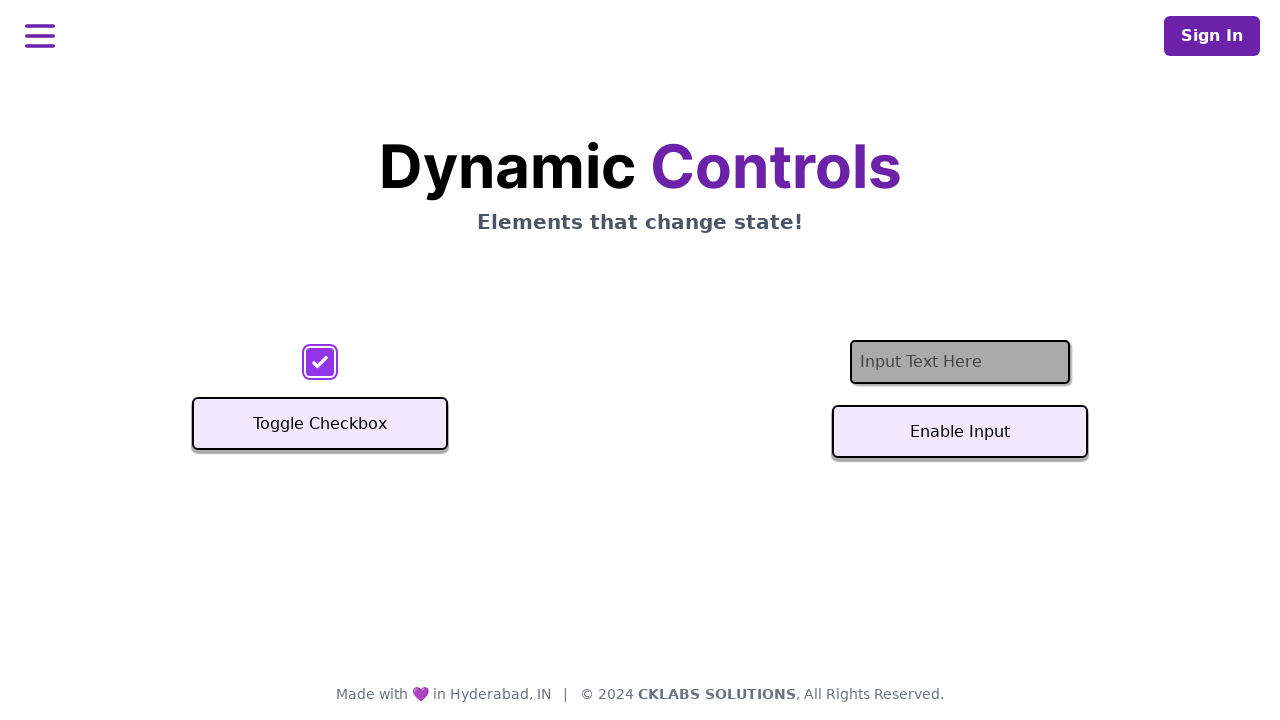

Clicked checkbox again to deselect it at (320, 362) on #checkbox
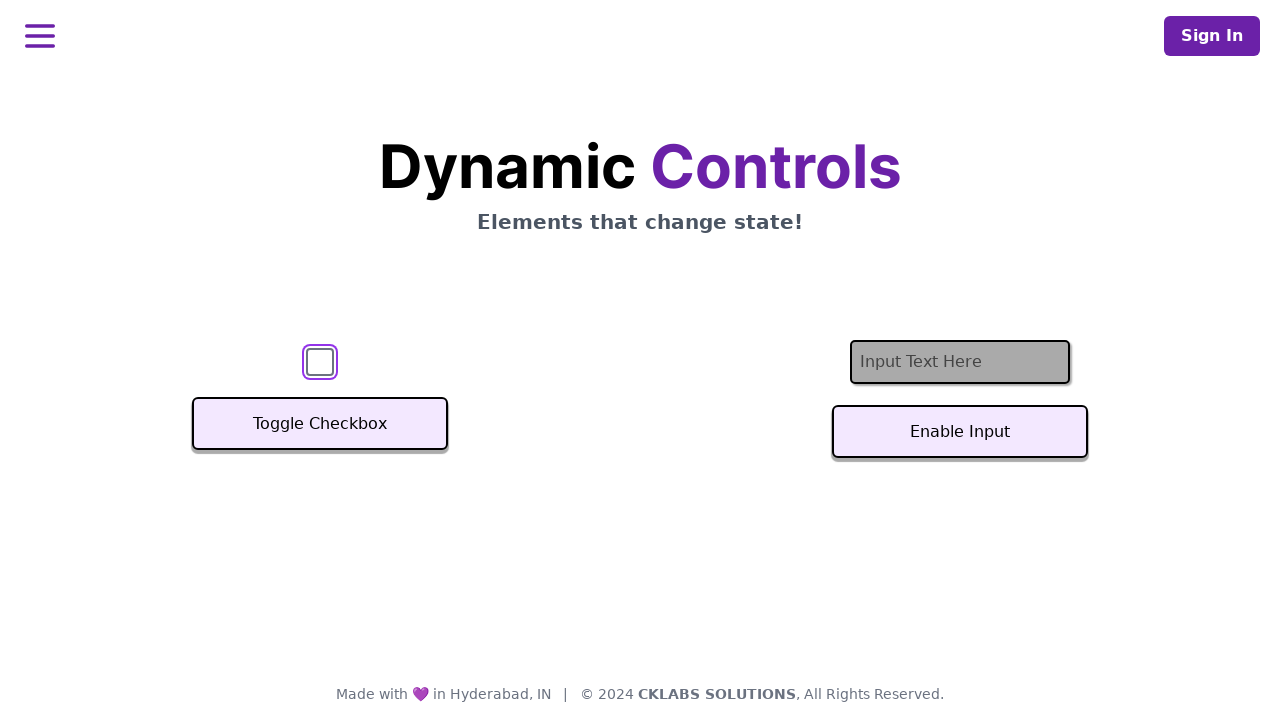

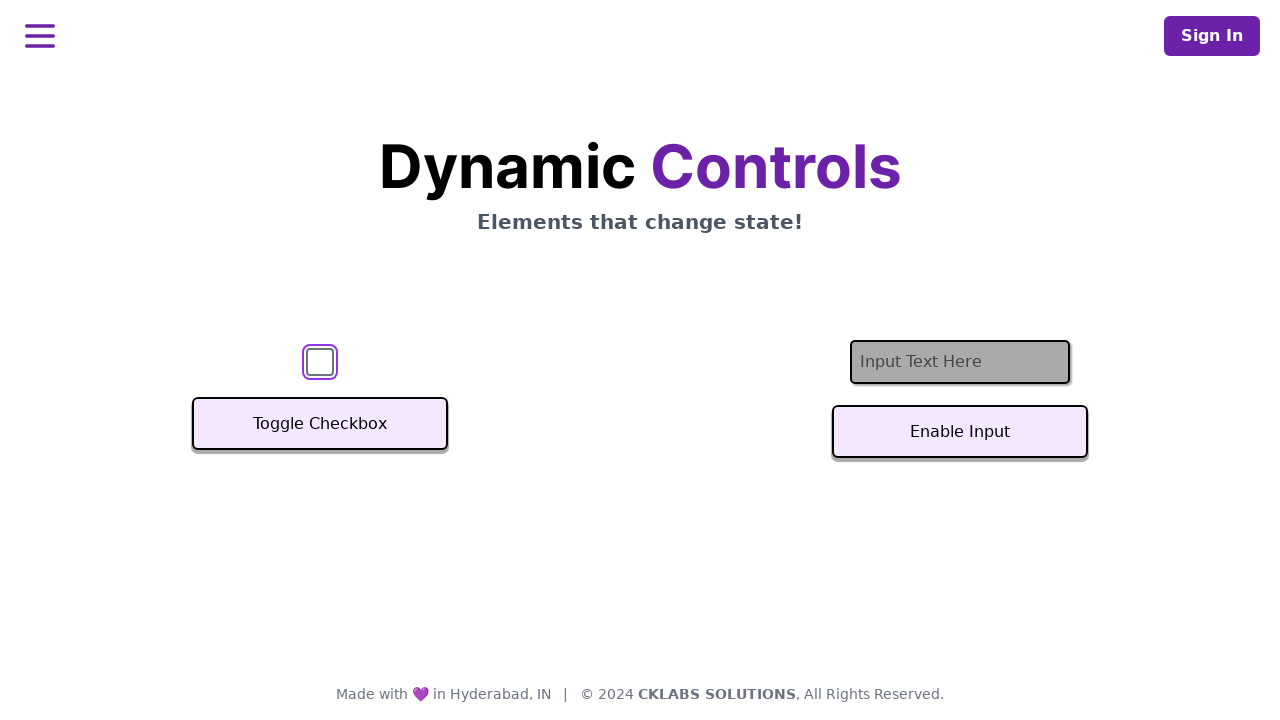